Tests the Draggable component by clicking the Draggable link, switching to the demo iframe, and performing a drag-and-drop action on the draggable element.

Starting URL: https://jqueryui.com/

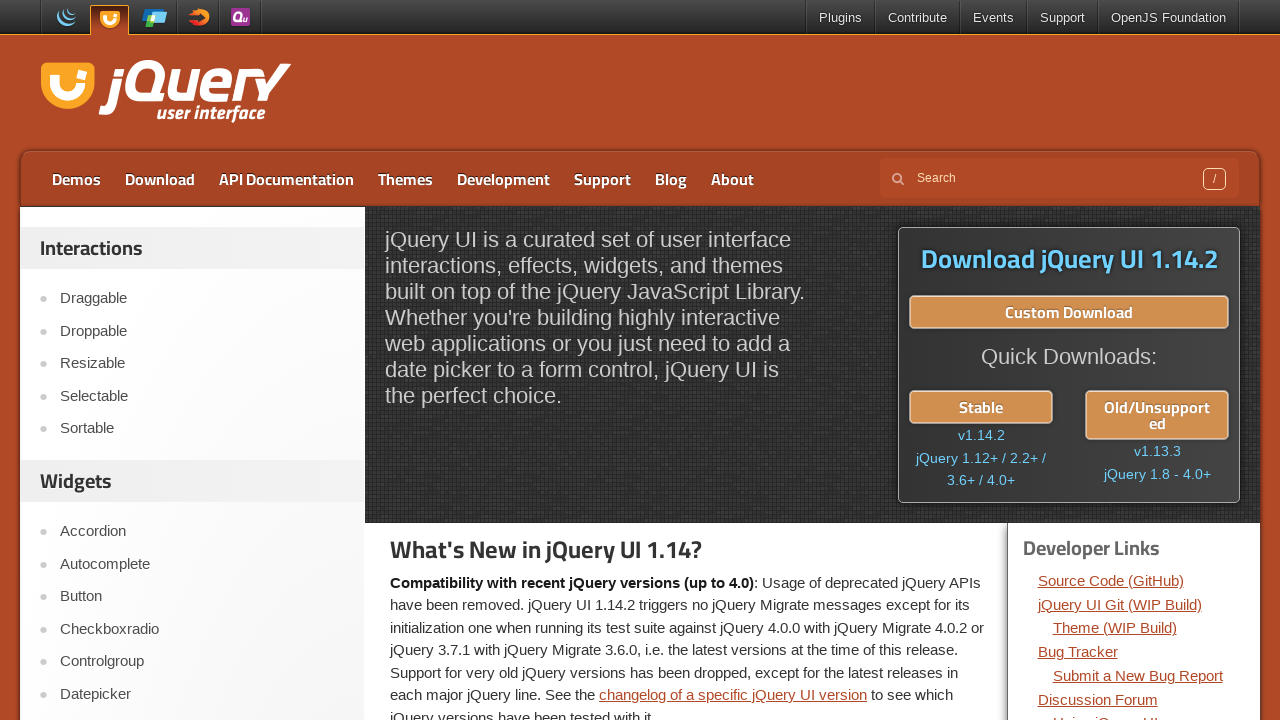

Clicked the Draggable link at (202, 299) on a:text('Draggable')
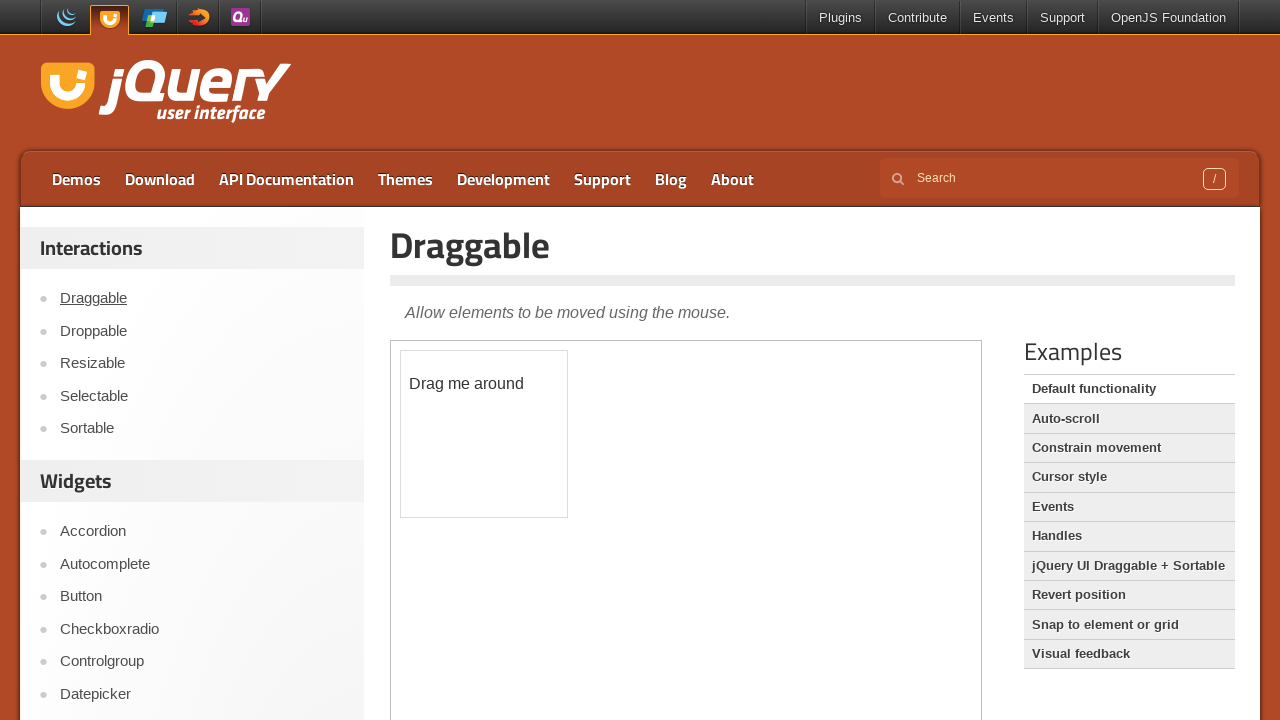

Demo iframe loaded
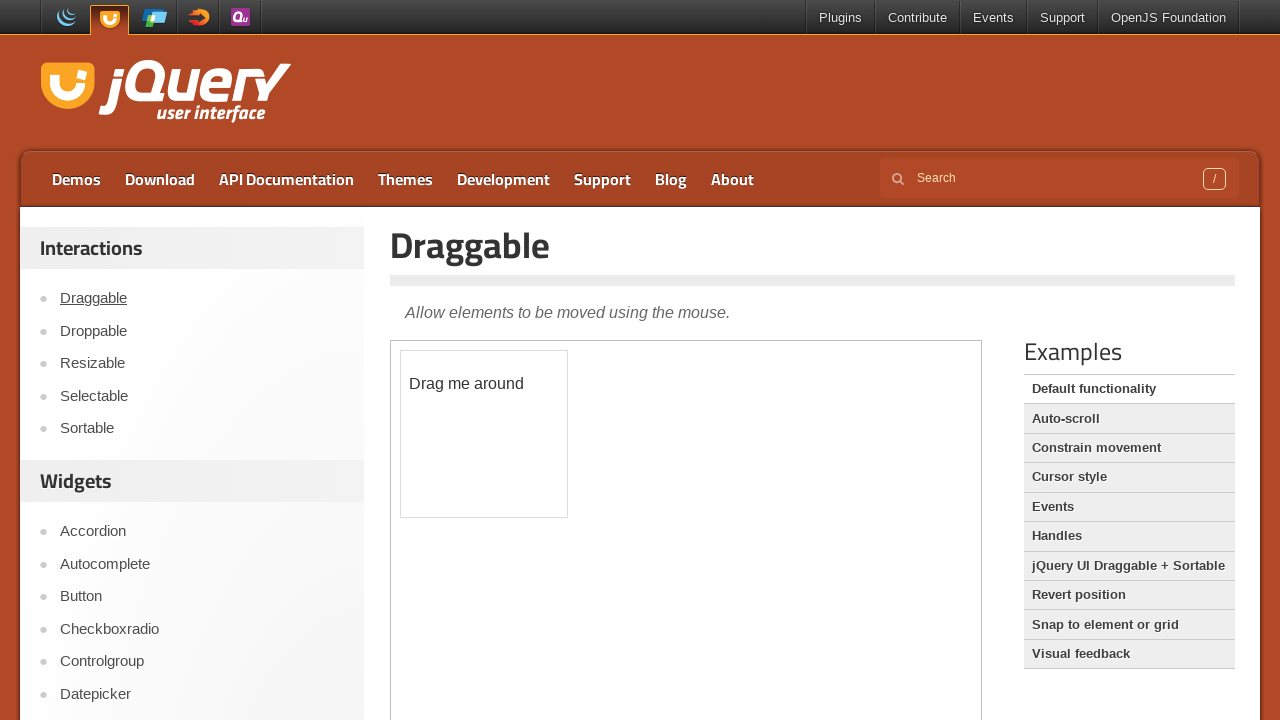

Switched to demo iframe
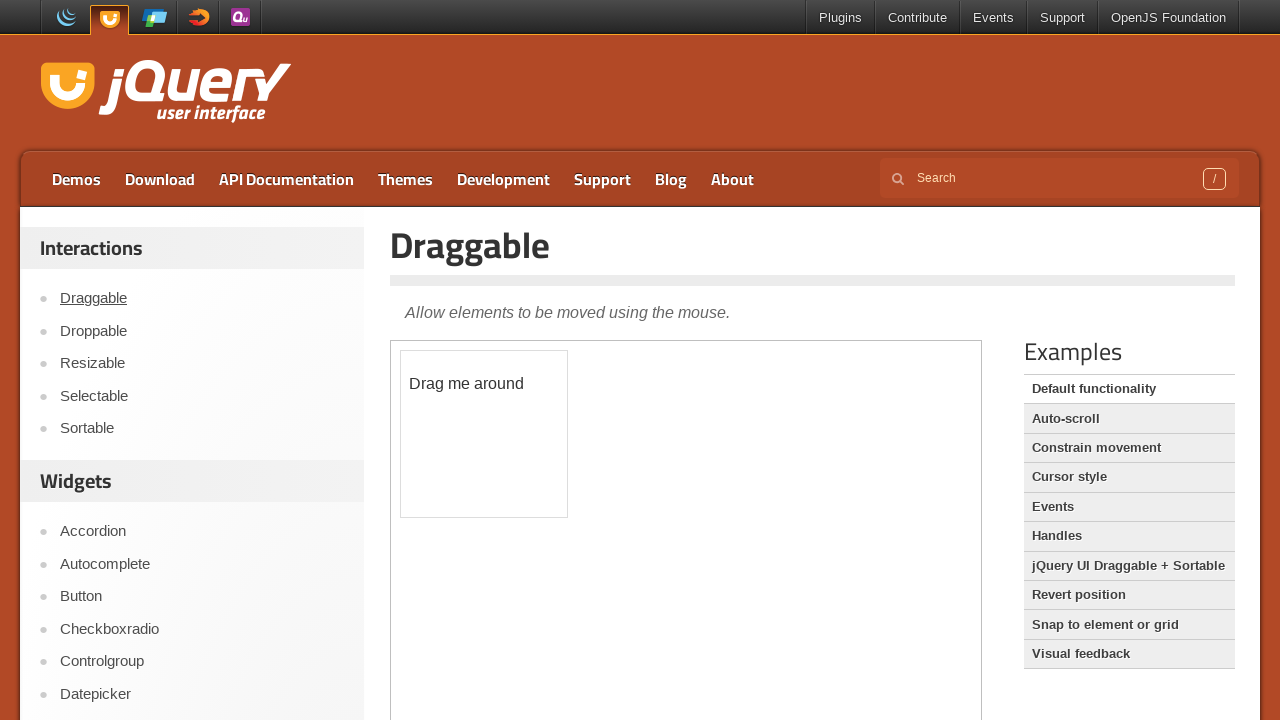

Located draggable element
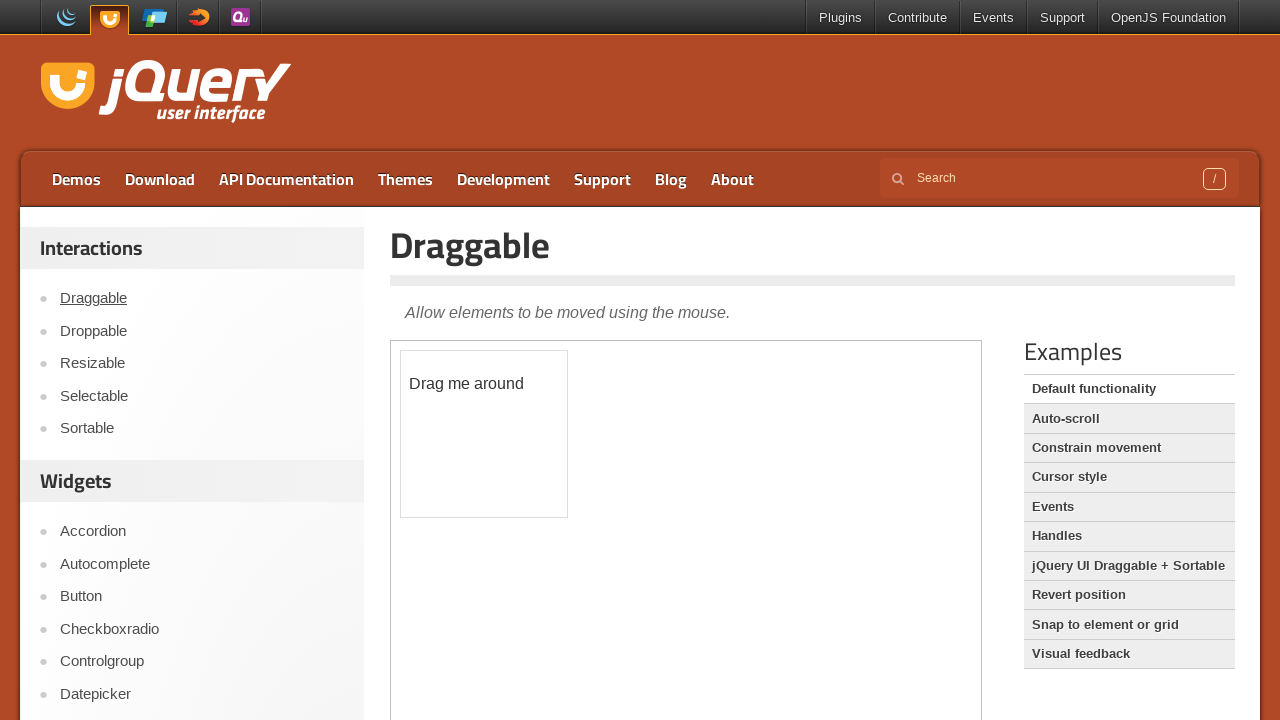

Dragged element 100px right and 100px down at (501, 451)
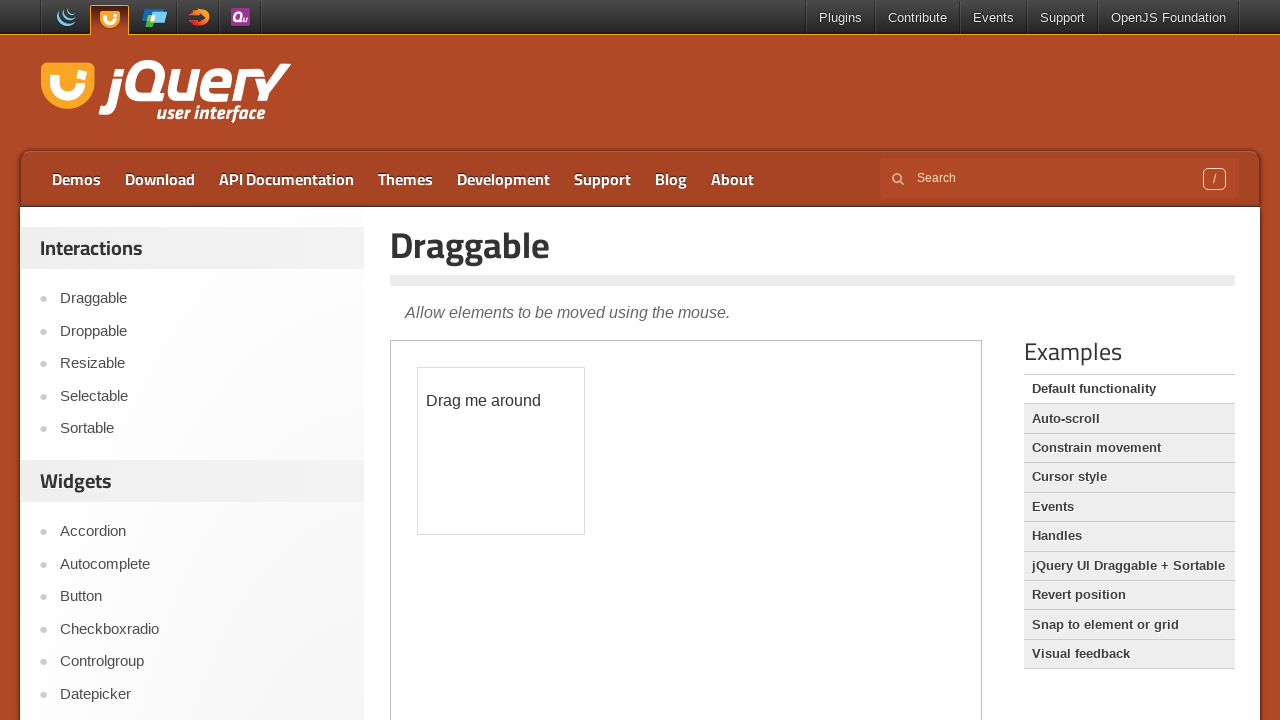

Verified draggable element contains 'Drag me around' text
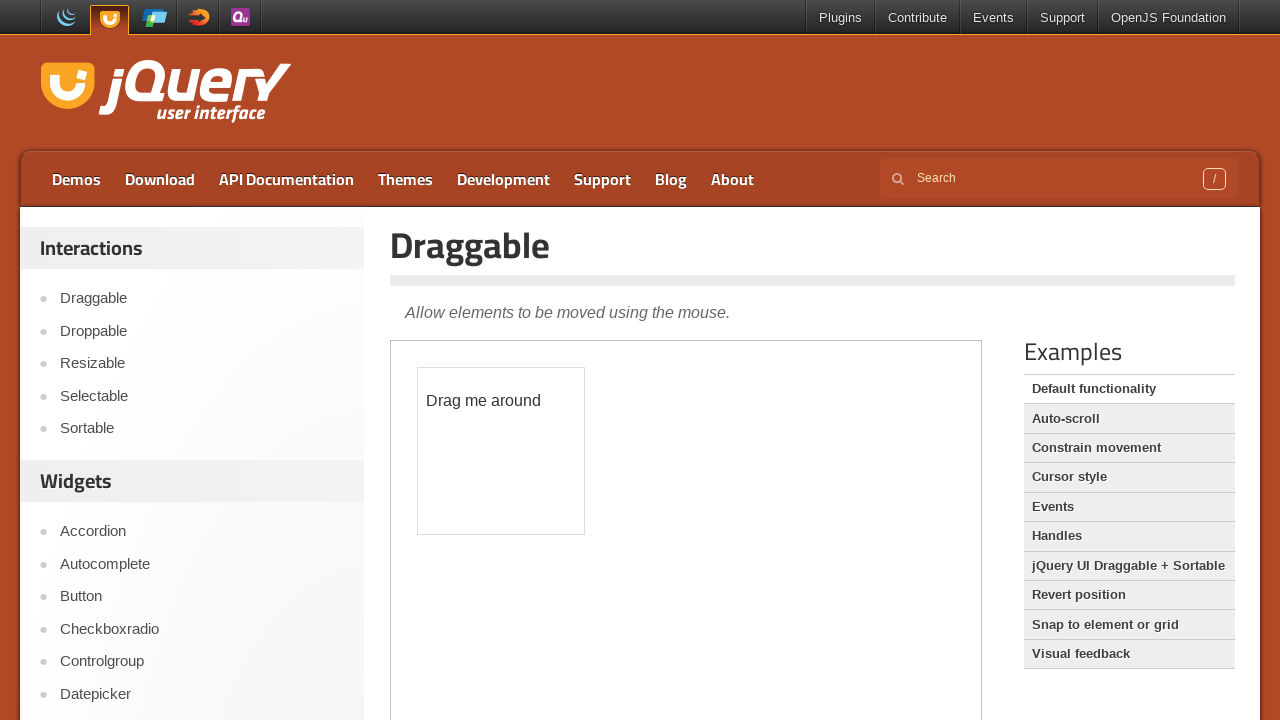

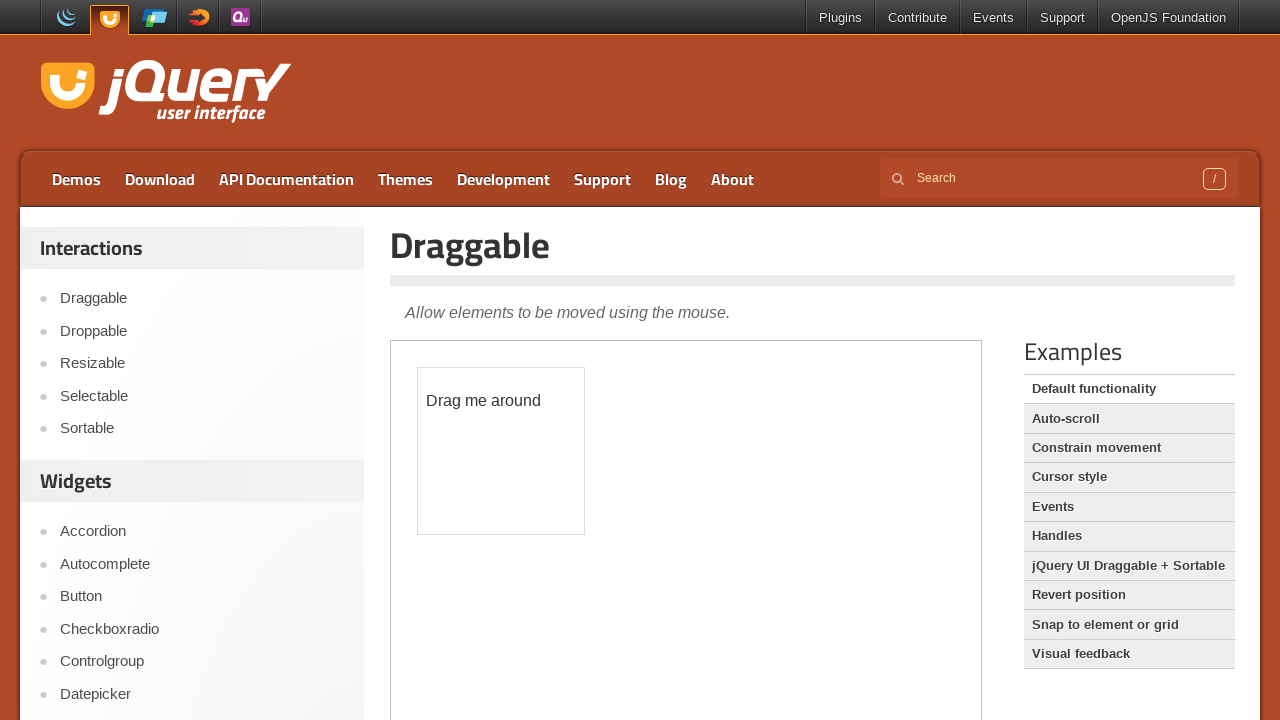